Tests iframe switching functionality by navigating to a page with frames, switching to a frame named "content", clicking a navigation link, and verifying the expected content is displayed.

Starting URL: http://seleniumbuilder.github.io/se-builder/test/frames.html

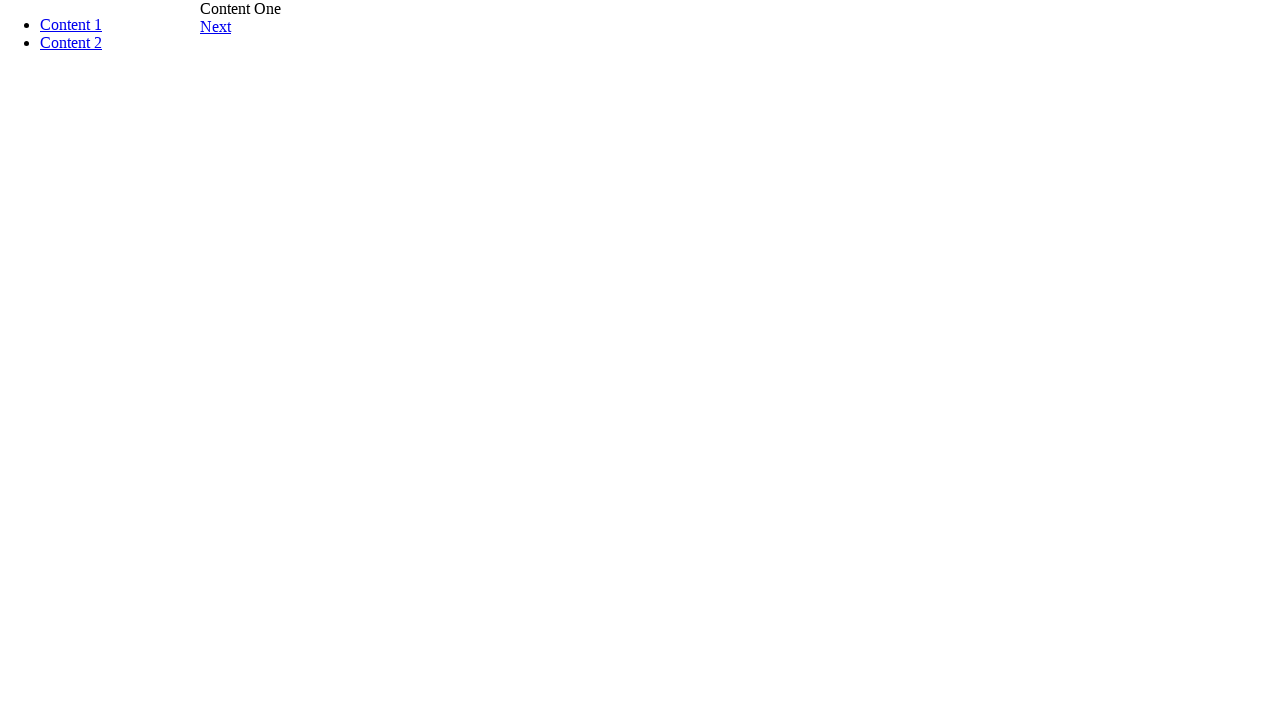

Navigated to frames test page
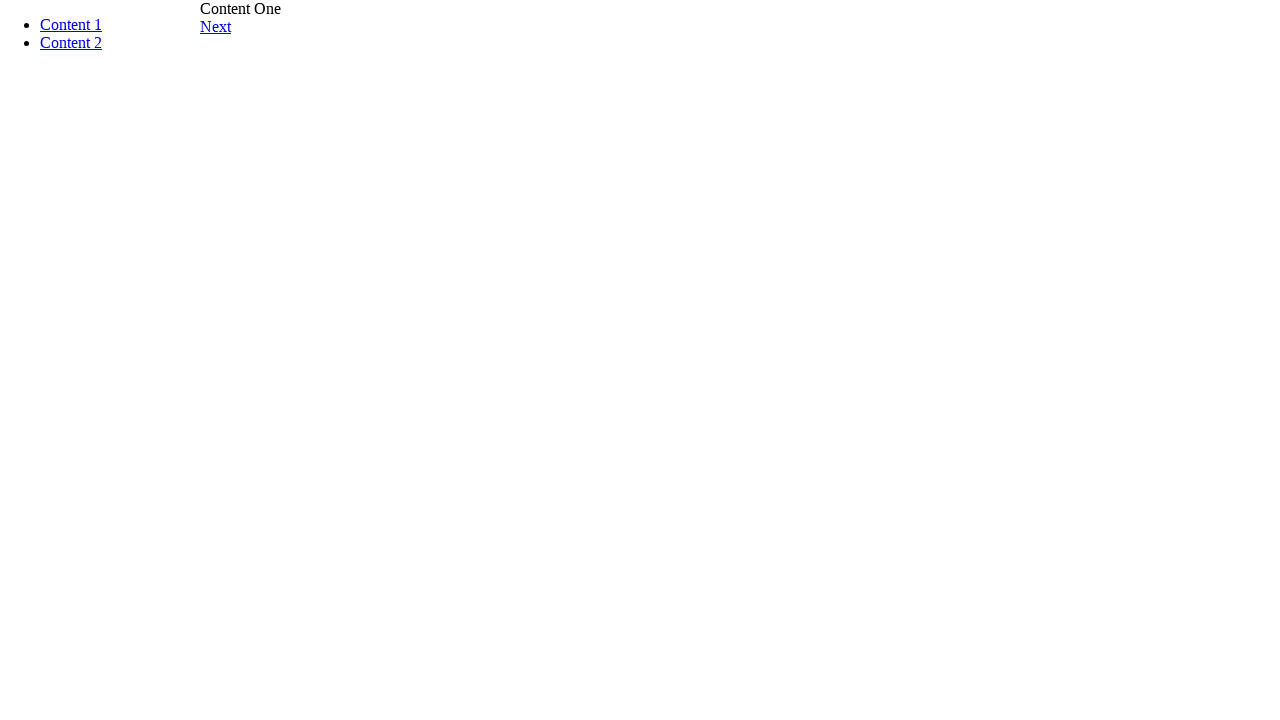

Switched to frame named 'content'
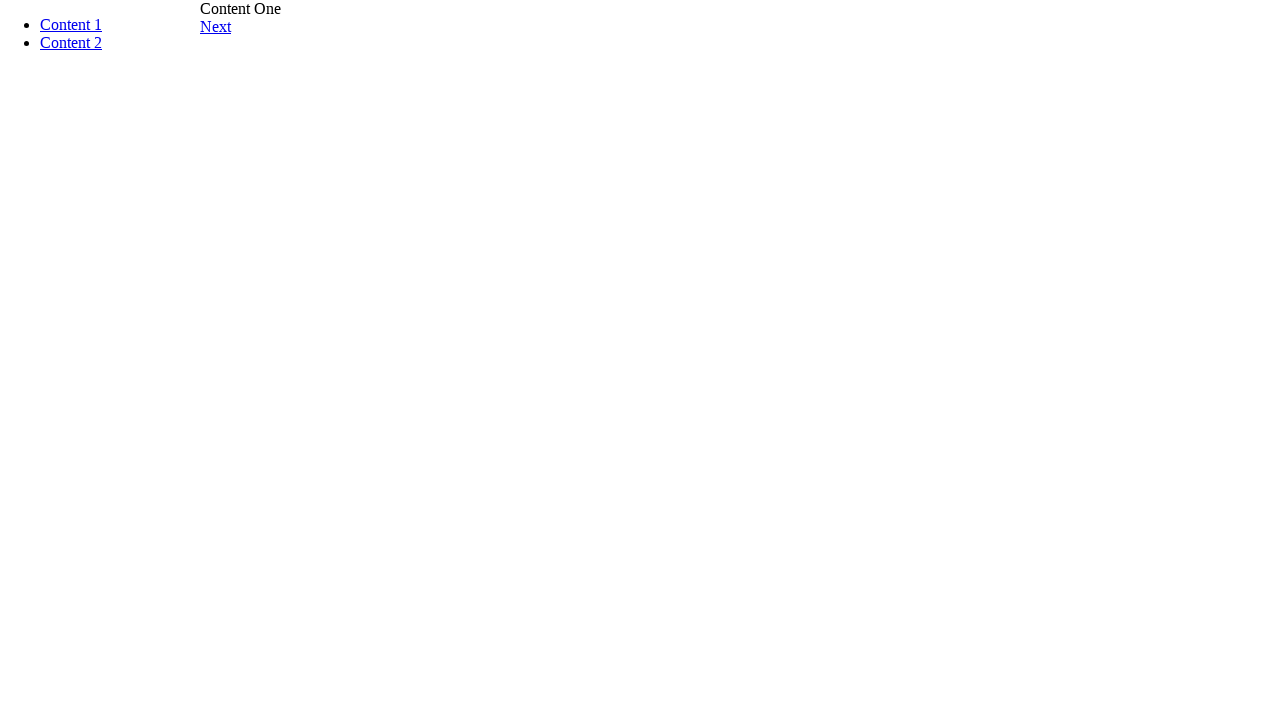

Clicked 'Next' link in the content frame at (216, 26) on text=Next
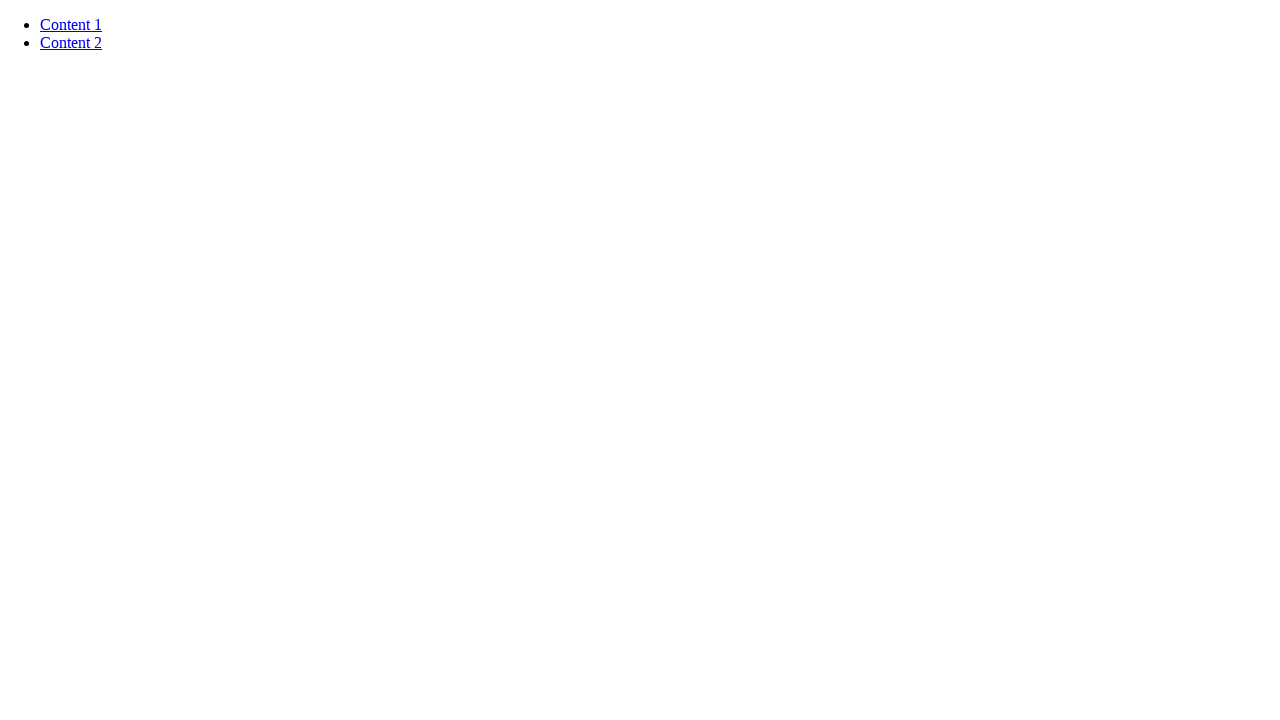

Verified 'Content Two' text is displayed in frame
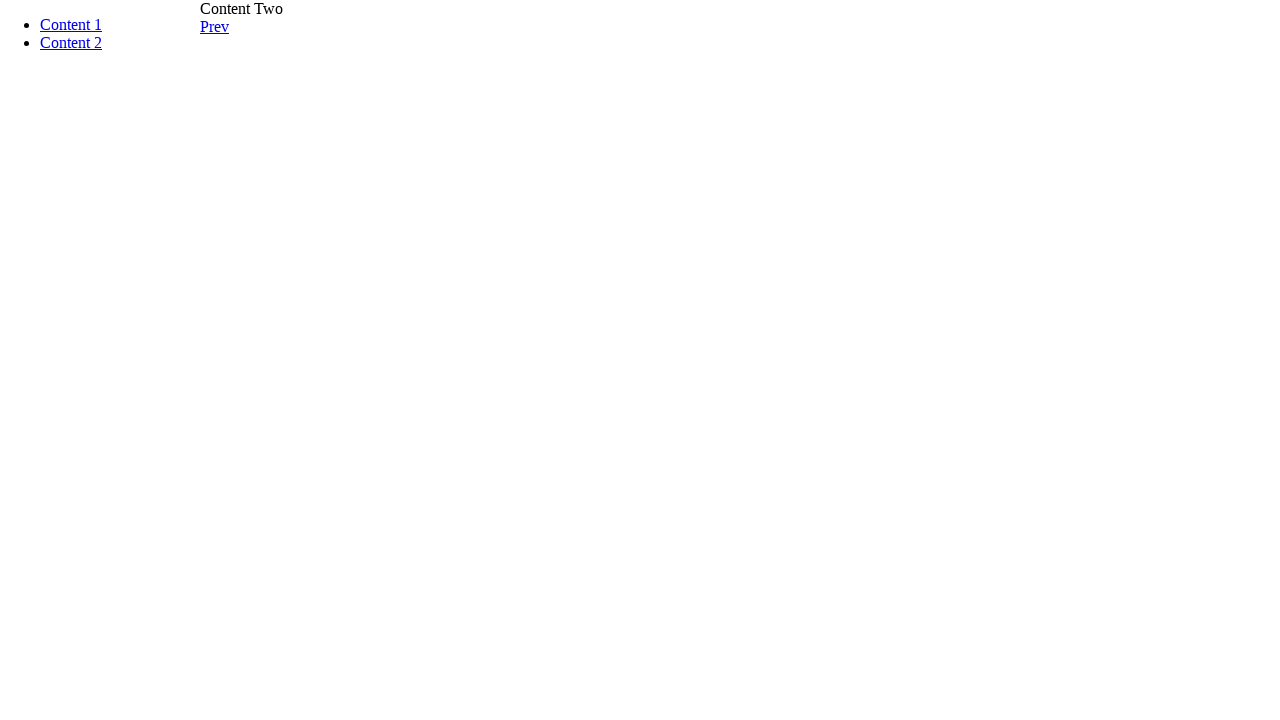

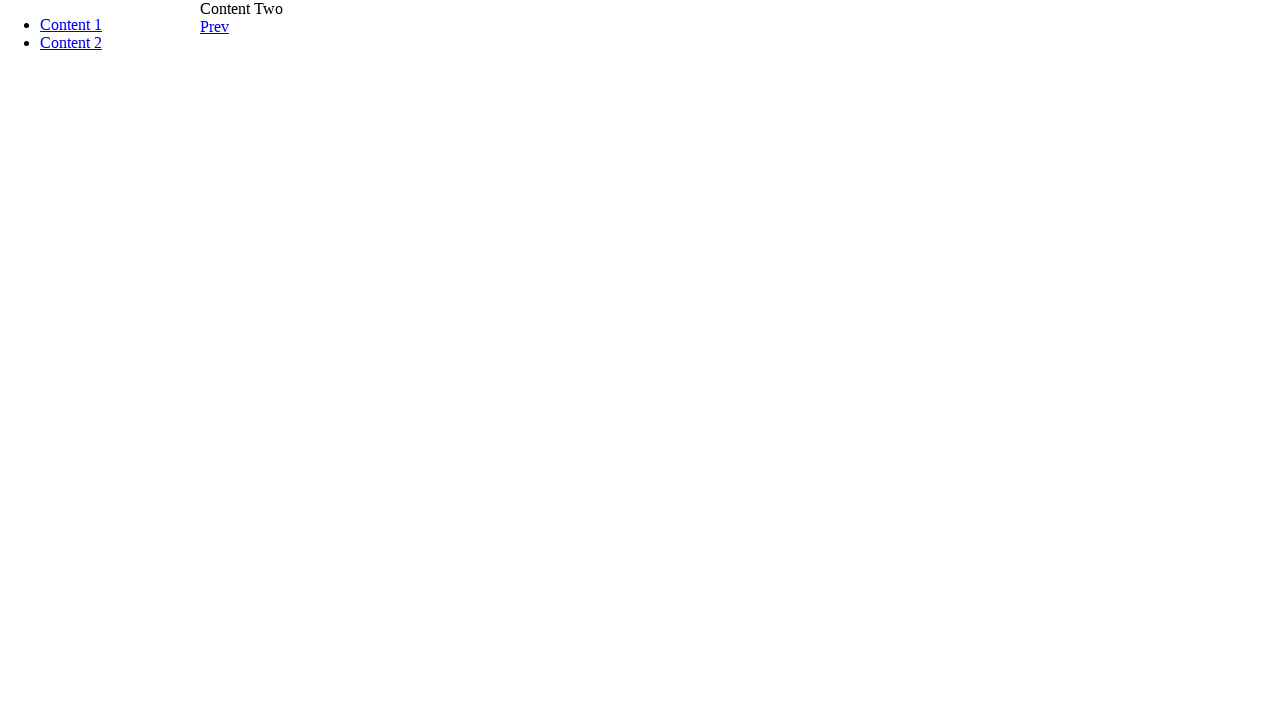